Tests dynamic properties including color changes and element visibility after delays

Starting URL: https://demoqa.com/

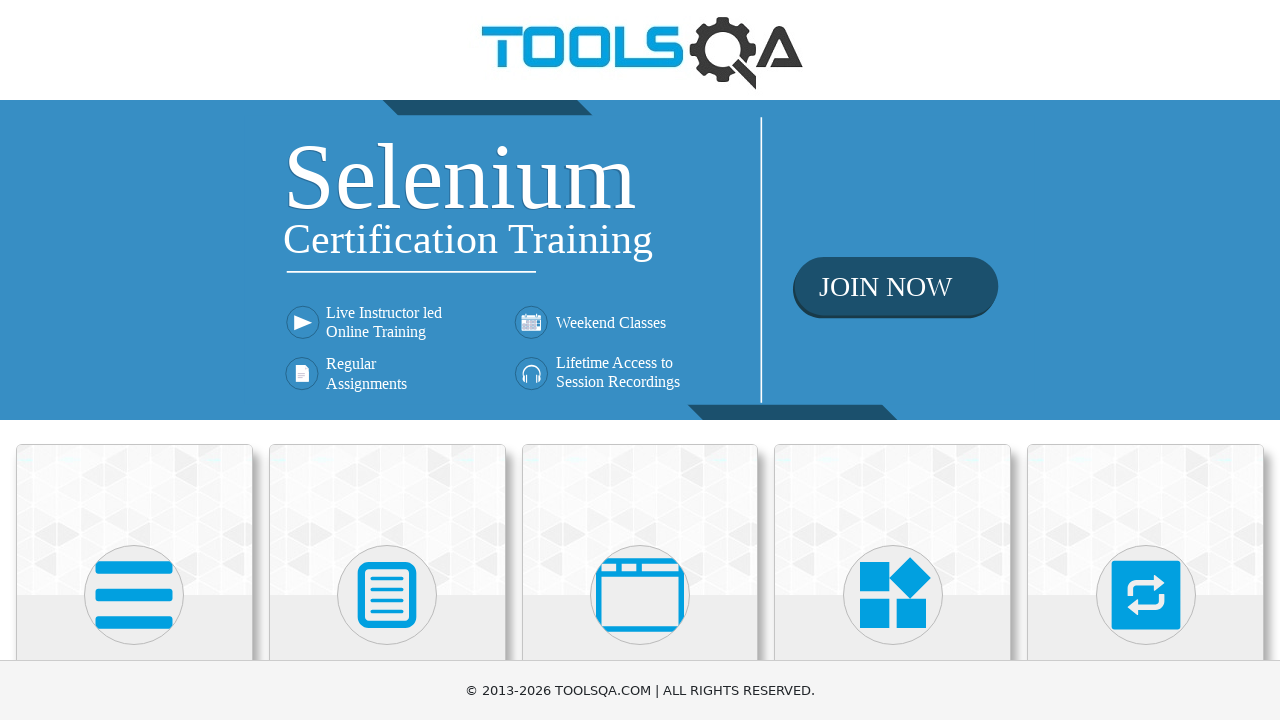

Clicked on Elements category at (134, 360) on text=Elements
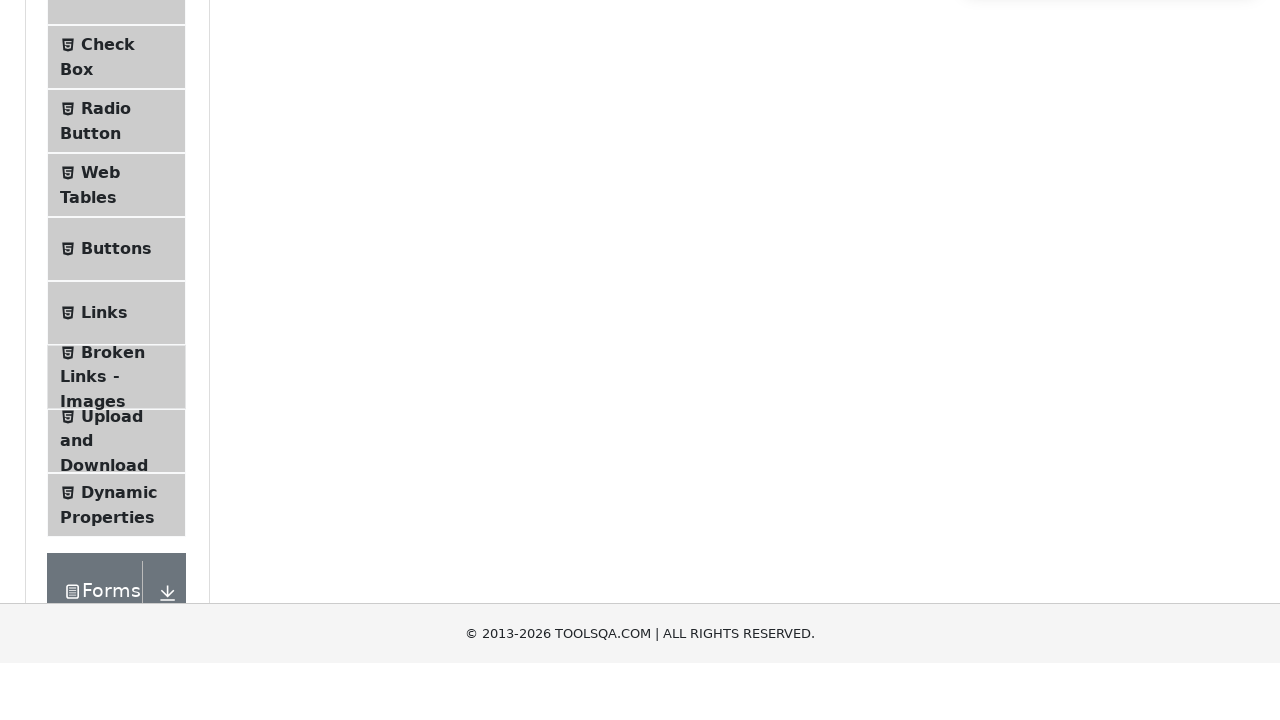

Clicked on Dynamic Properties menu item at (119, 348) on text=Dynamic Properties
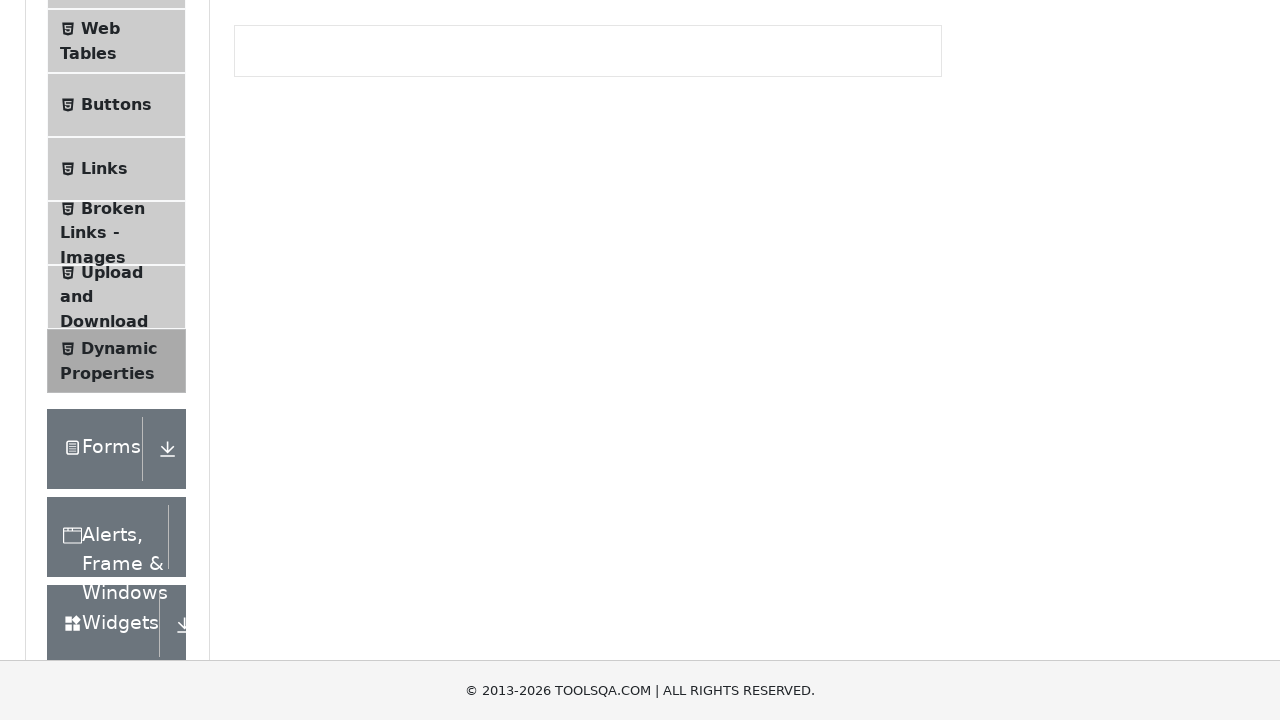

Waited for element to become visible after 5 seconds delay
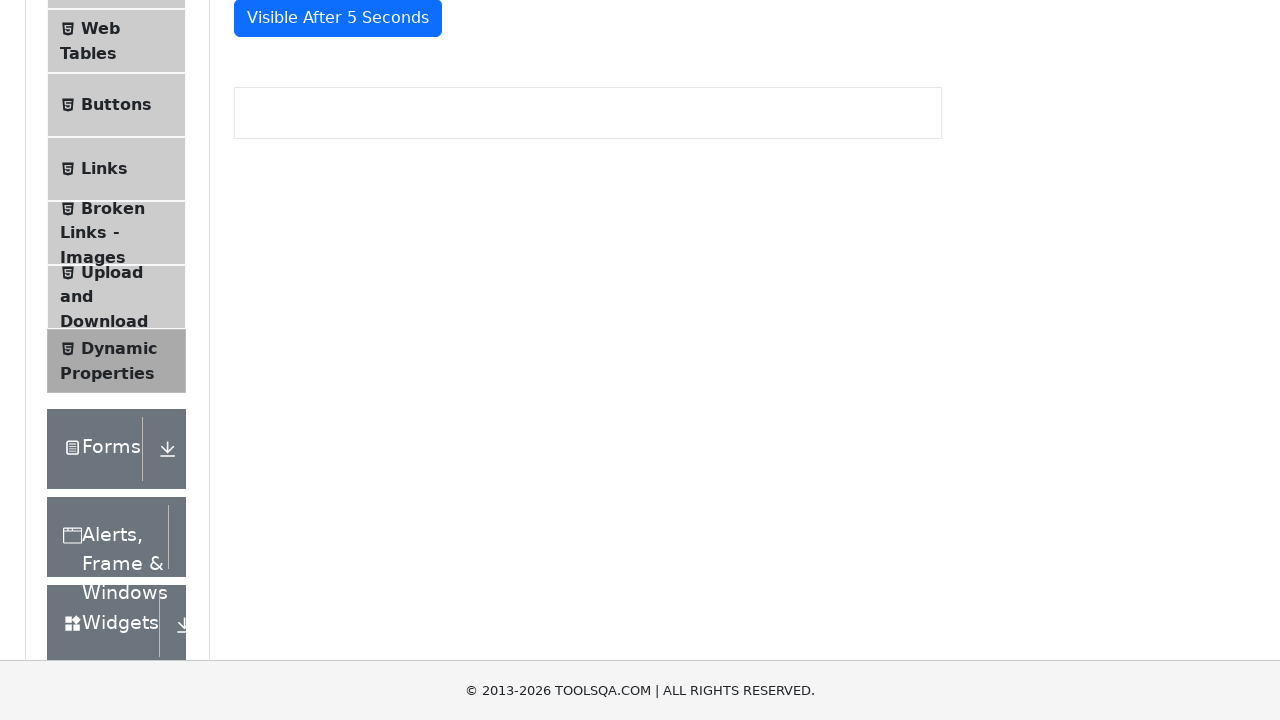

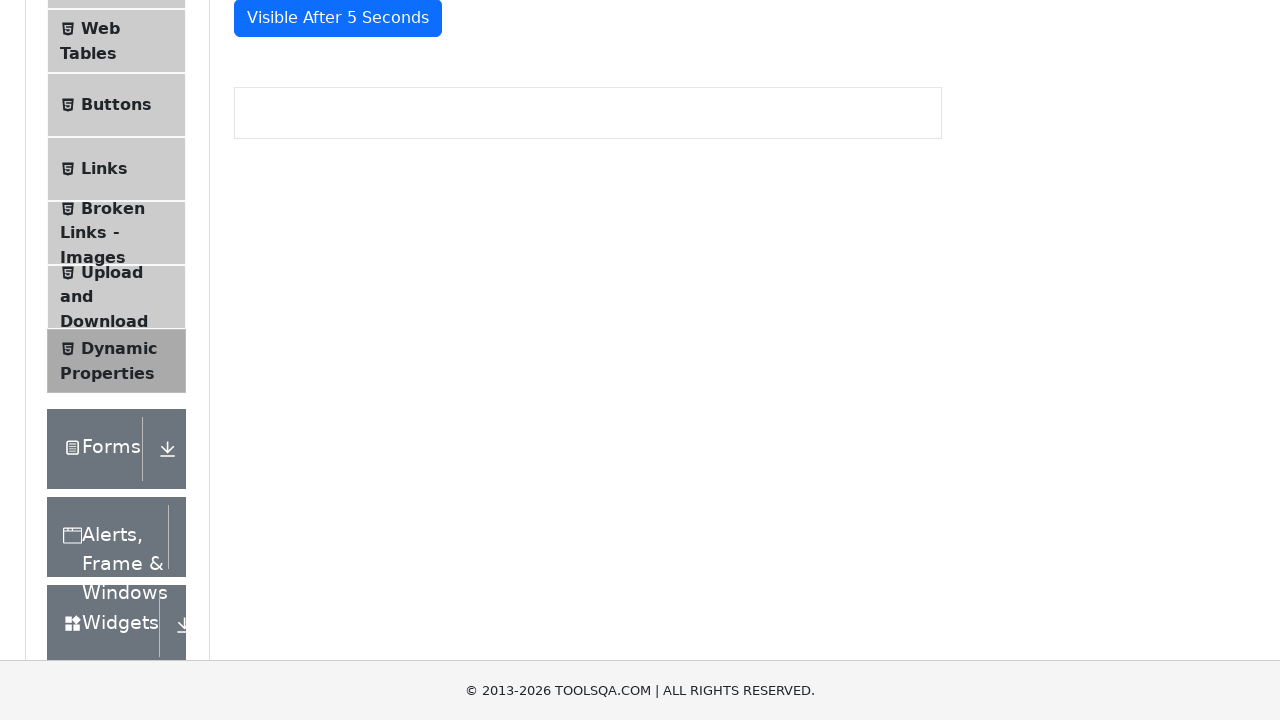